Tests frame handling using frameLocator() method to locate a frame by its src attribute and fill an input field

Starting URL: https://ui.vision/demo/webtest/frames/

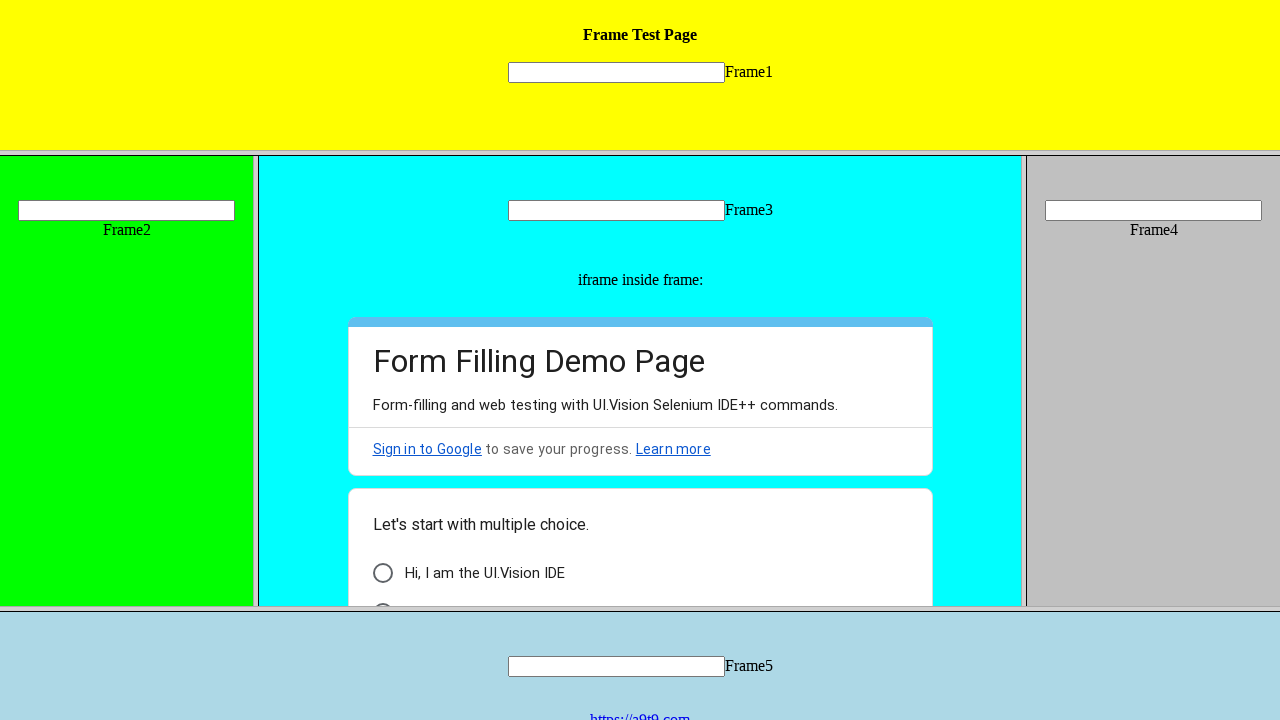

Waited for page to load
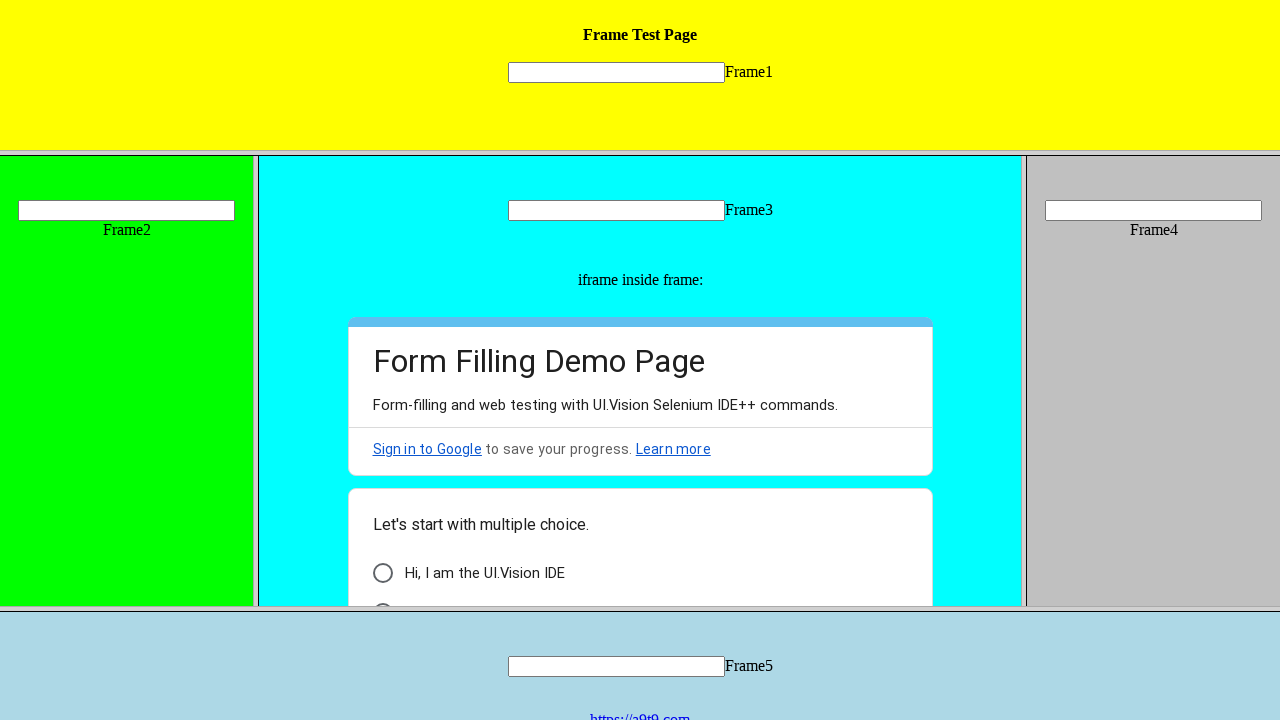

Located frame with src='frame_1.html' using frameLocator()
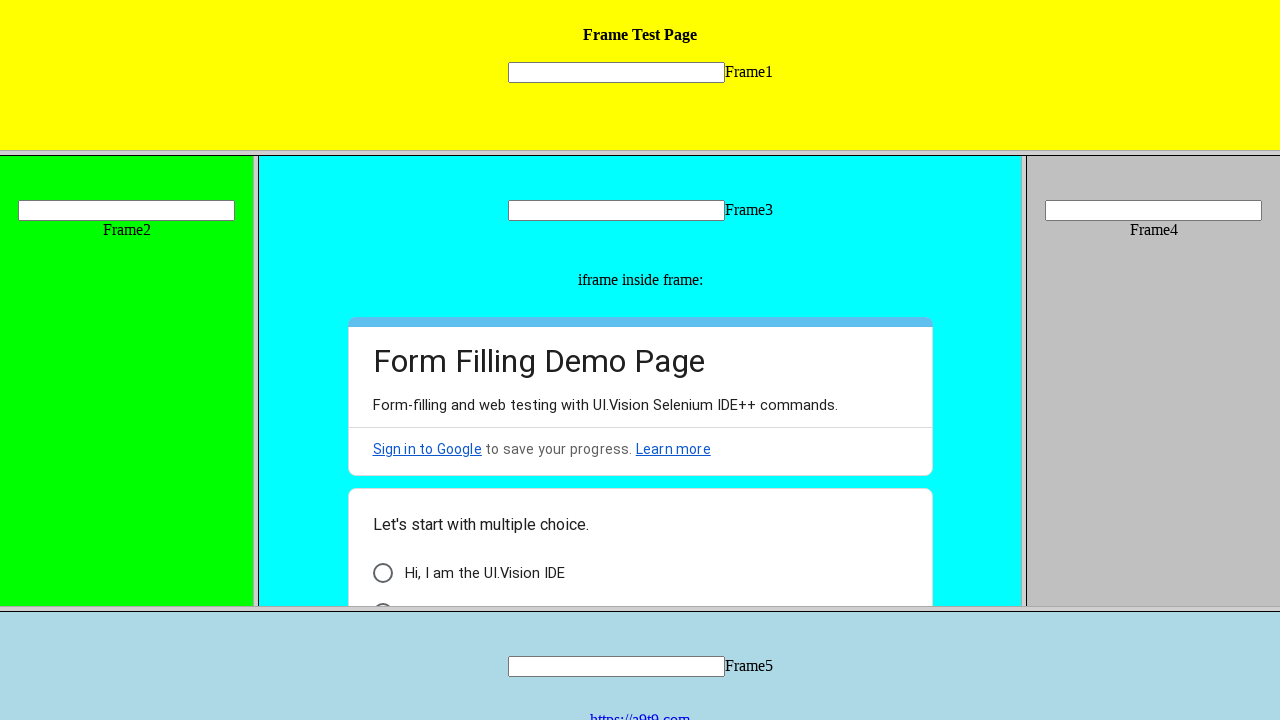

Filled input field 'mytext1' with 'PlayWright Test' on frame[src="frame_1.html"] >> internal:control=enter-frame >> input[name="mytext1
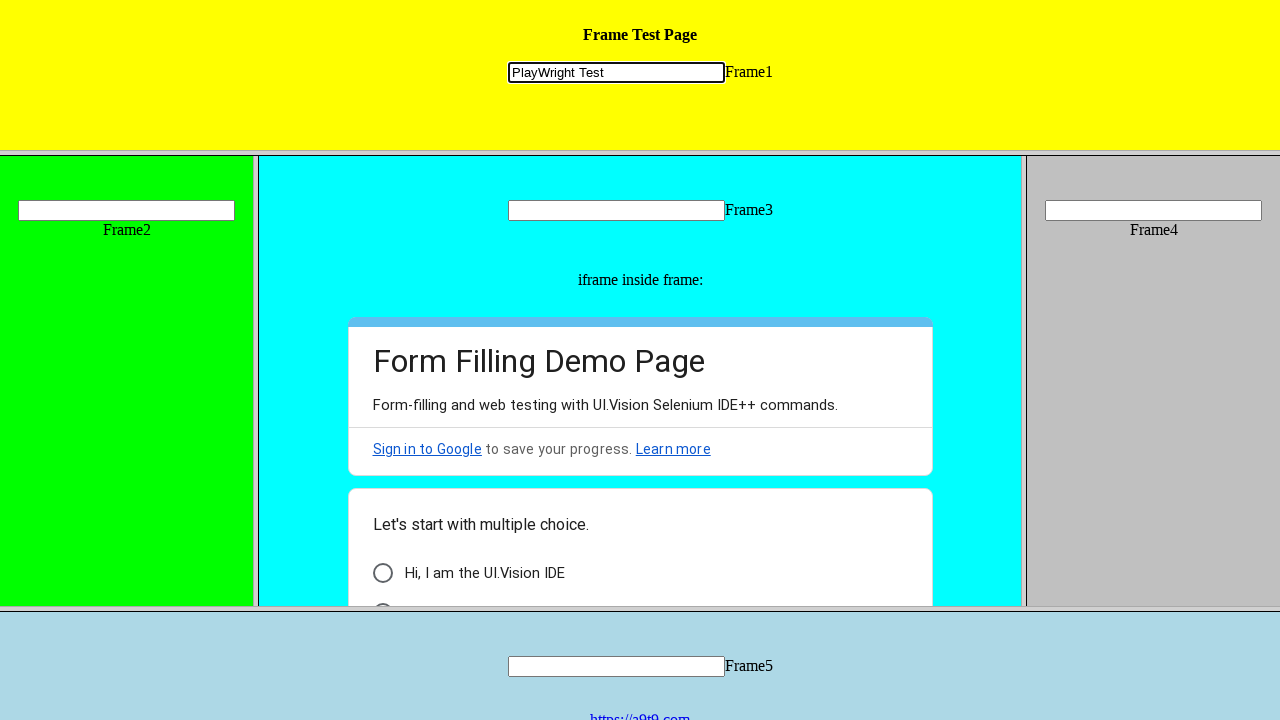

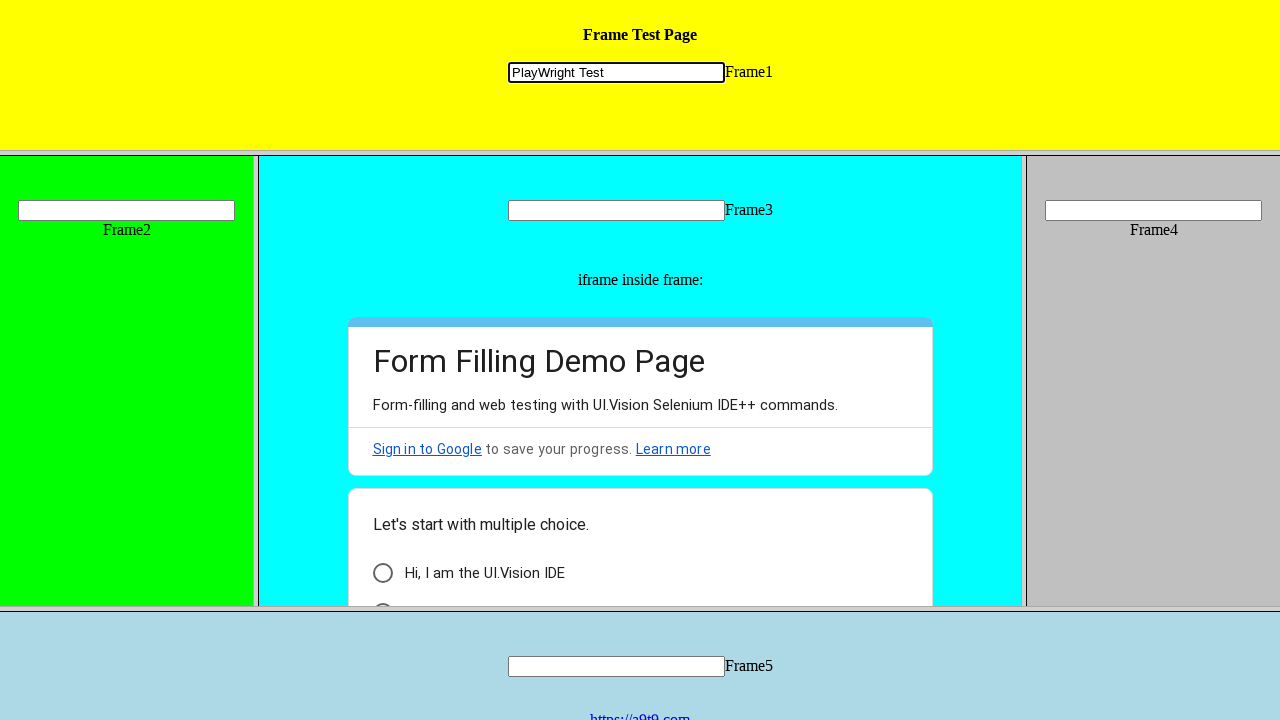